Tests context menu access through keyboard shortcuts by right-clicking and using Alt+P key combination

Starting URL: https://swisnl.github.io/jQuery-contextMenu/demo/accesskeys.html

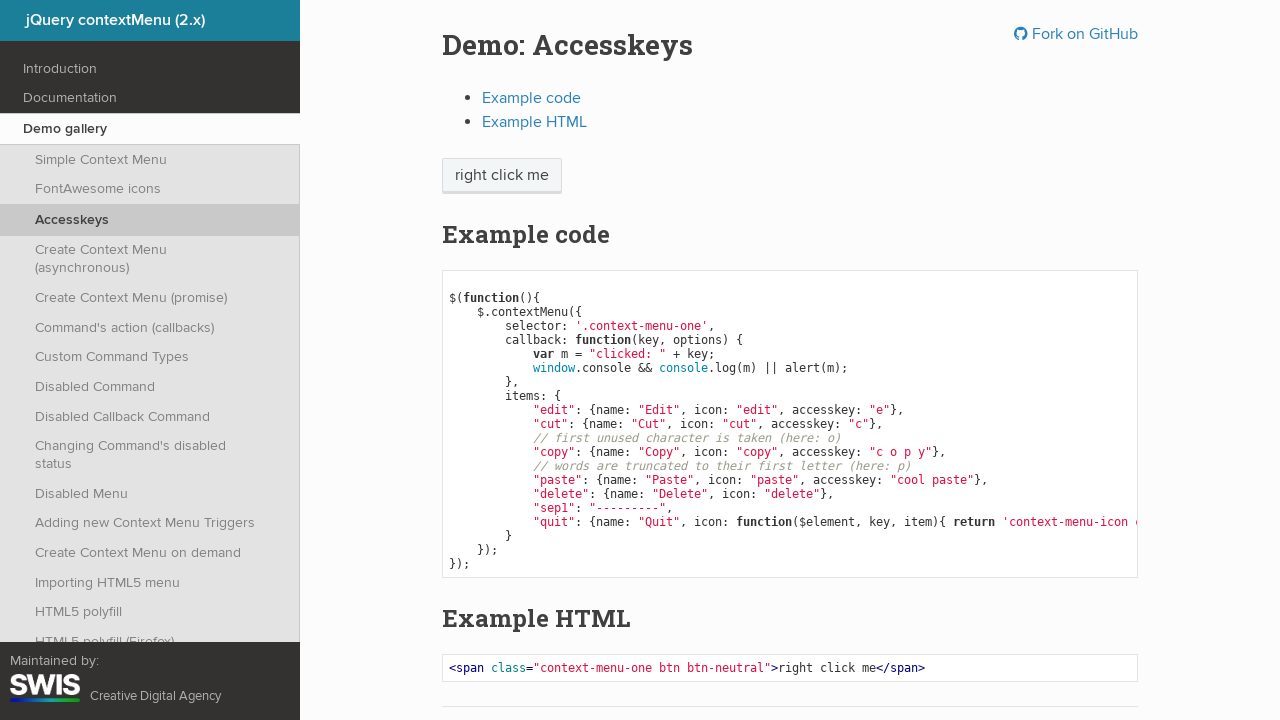

Located the element for right-click interaction
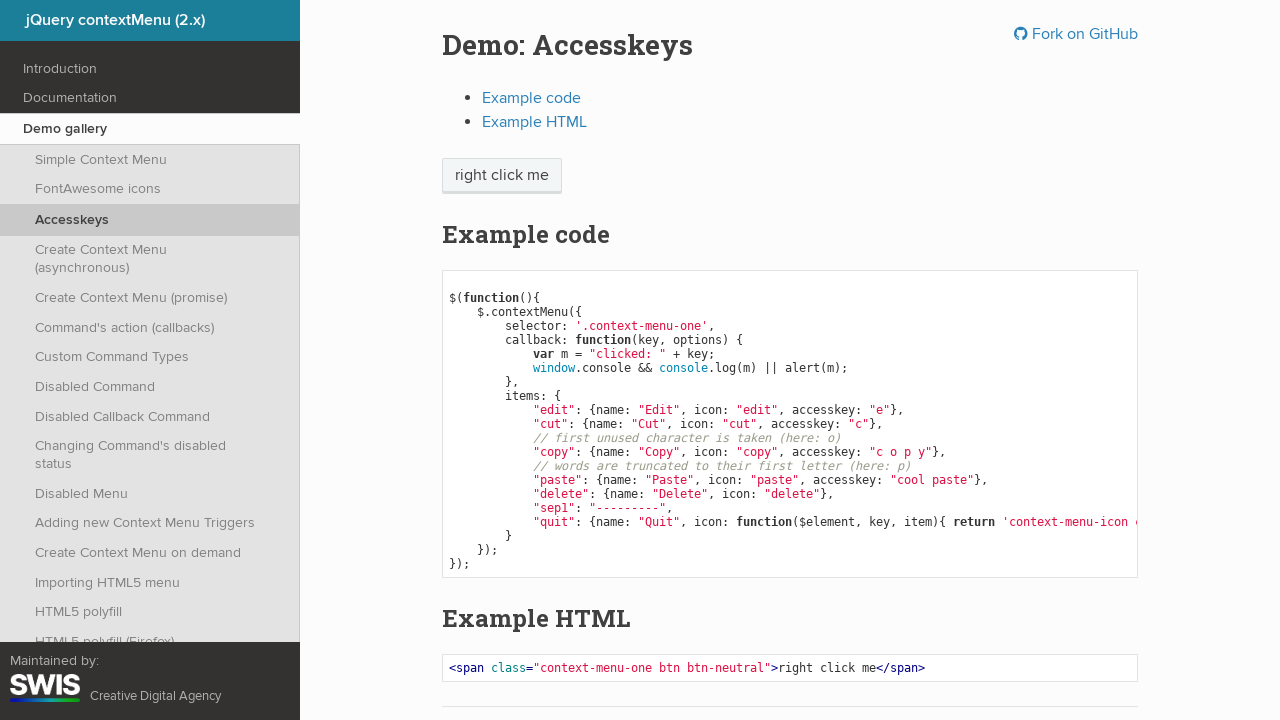

Right-clicked on the element to open context menu at (502, 176) on body > div.wy-grid-for-nav > section > div > div > div > p > span
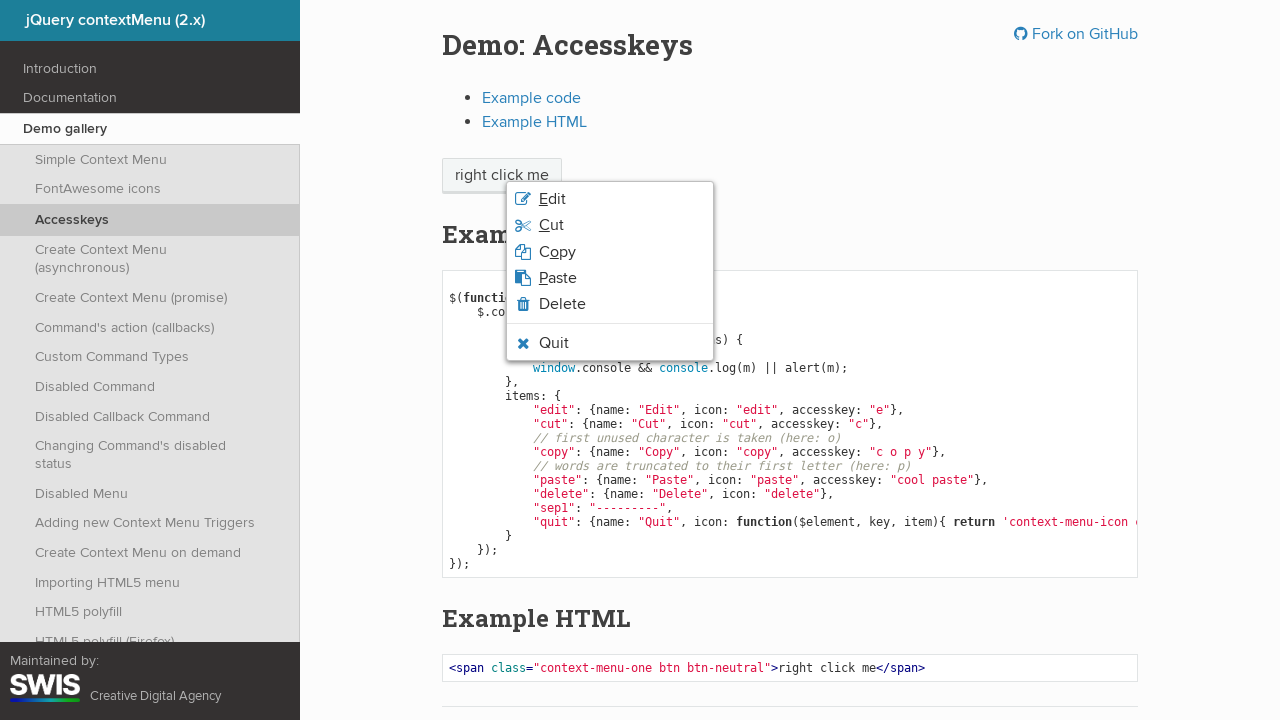

Pressed Alt+P keyboard shortcut to access menu item
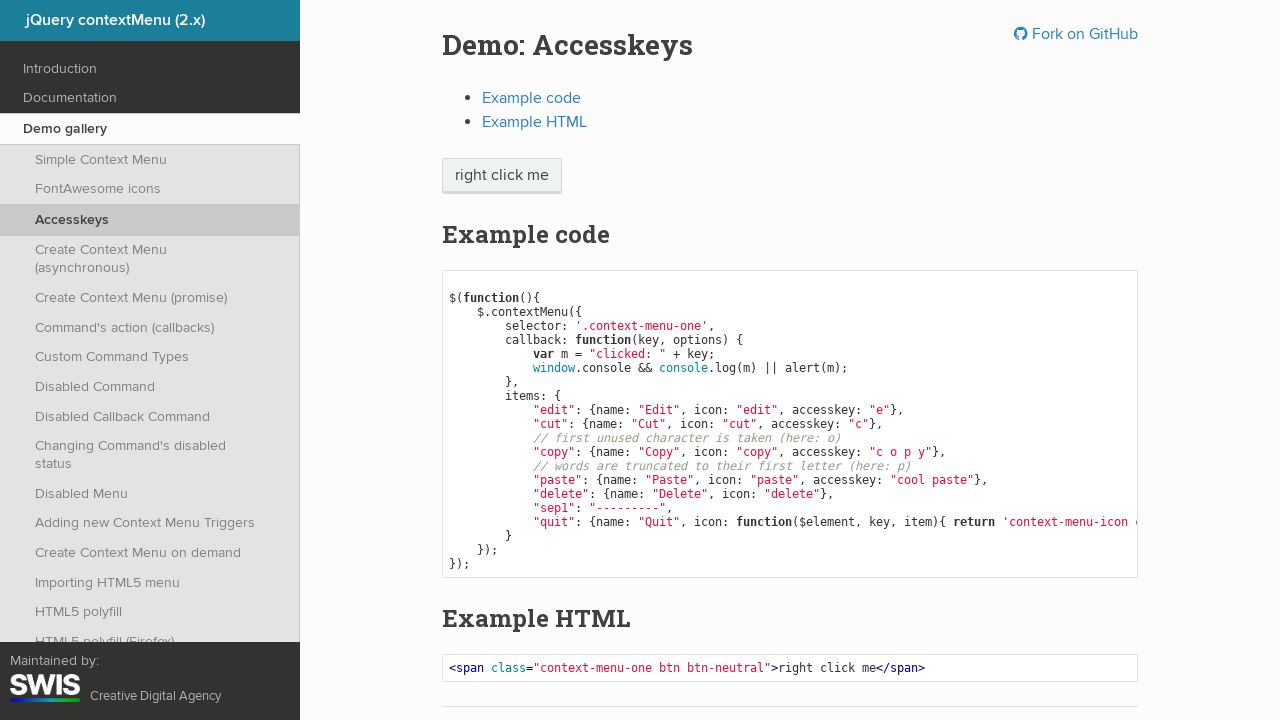

Set up dialog handler to dismiss alerts
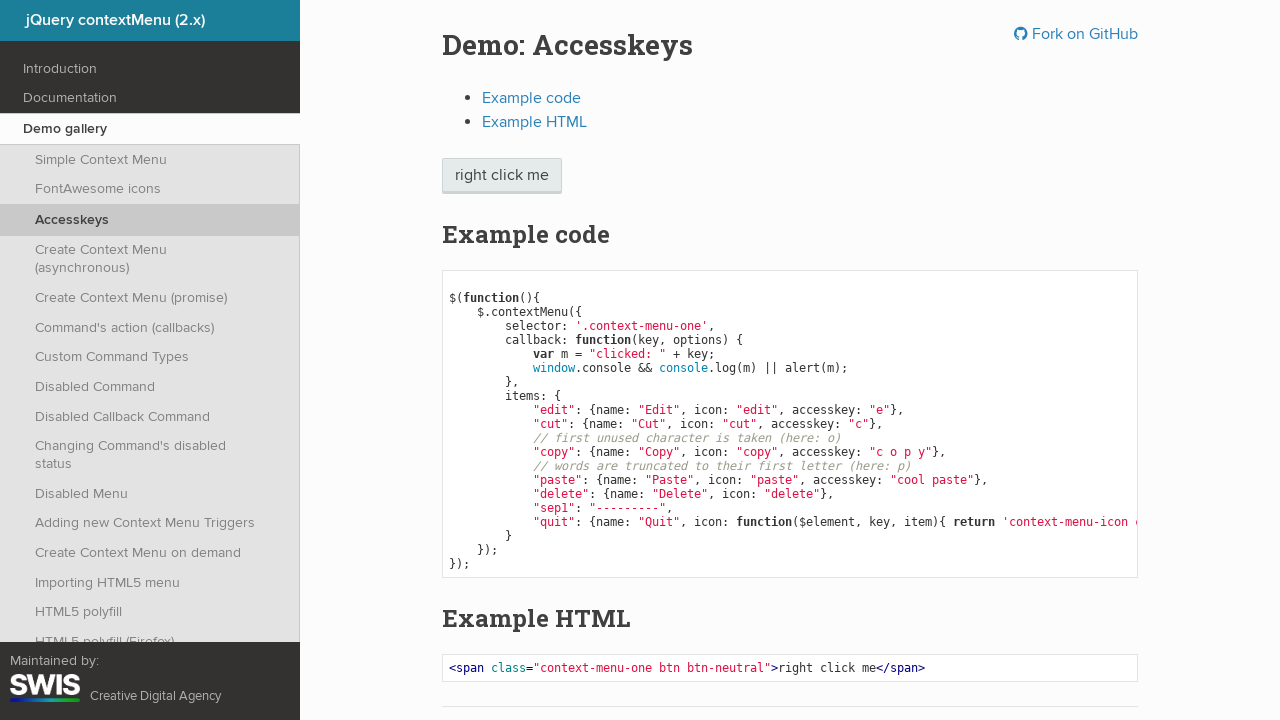

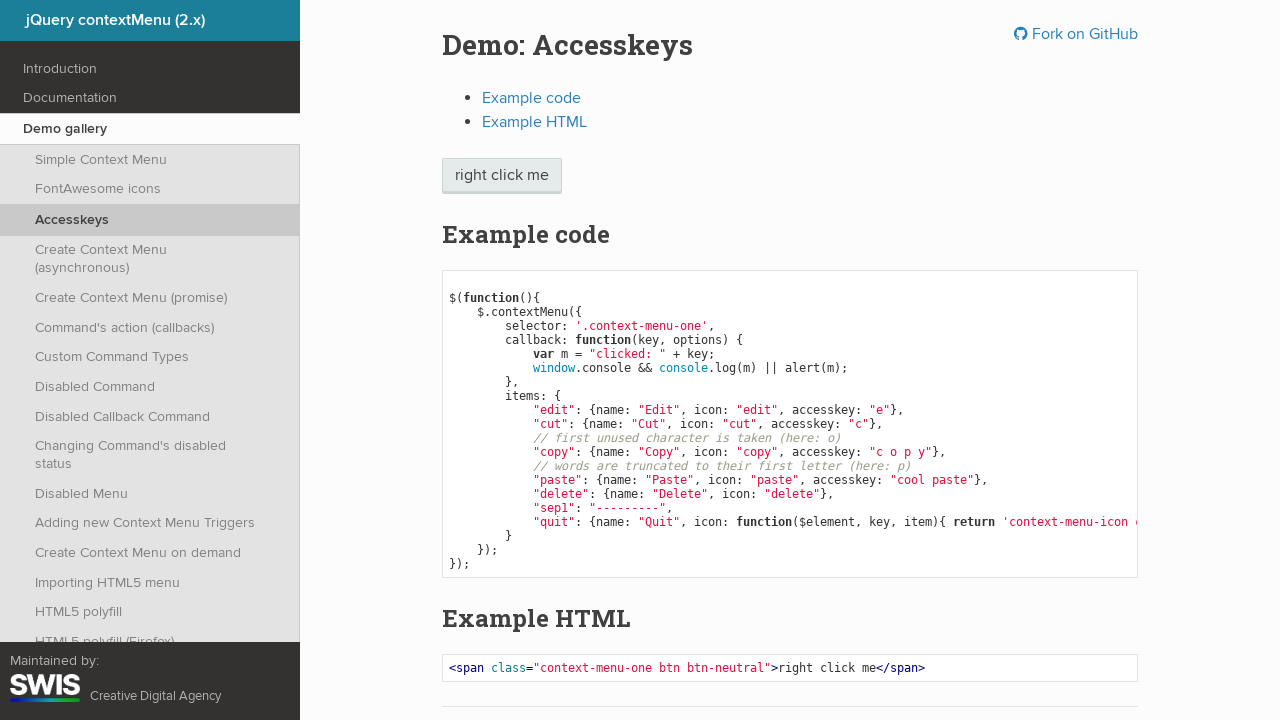